Tests a signup form by filling in first name, last name, and email fields, then clicking the signup button

Starting URL: https://secure-retreat-92358.herokuapp.com/

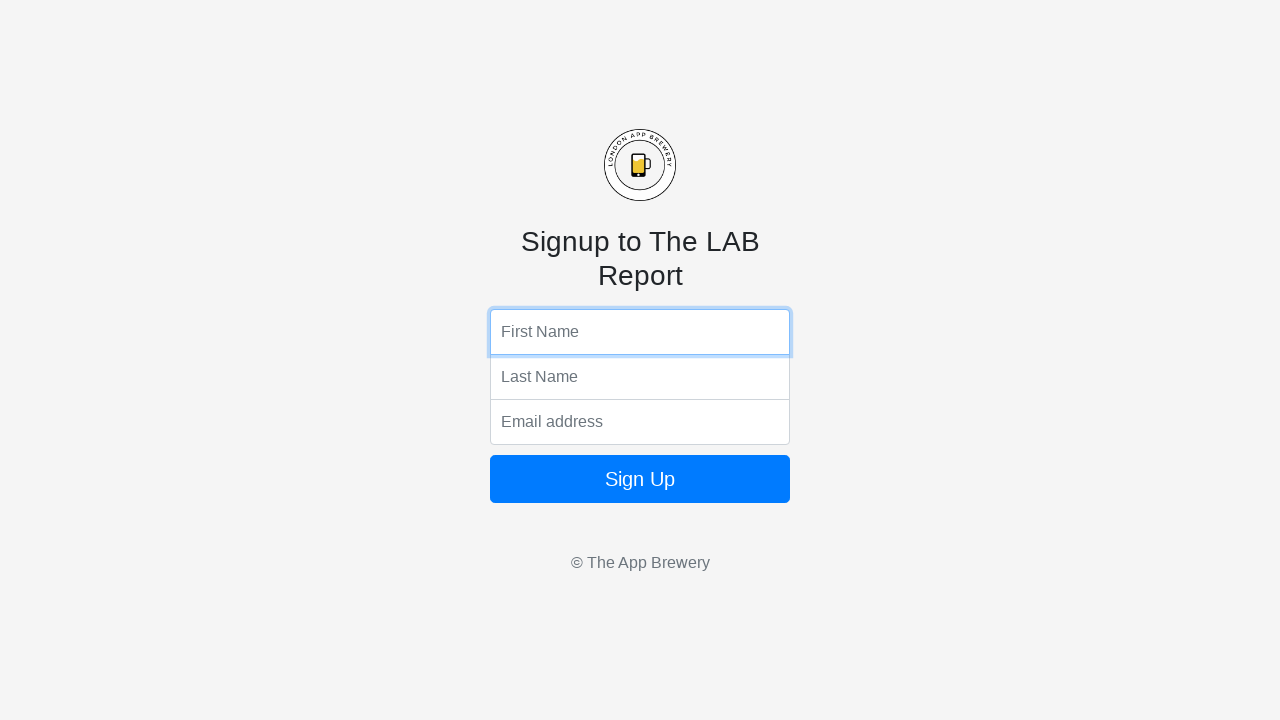

Filled first name field with 'Marcus' on input[name='fName']
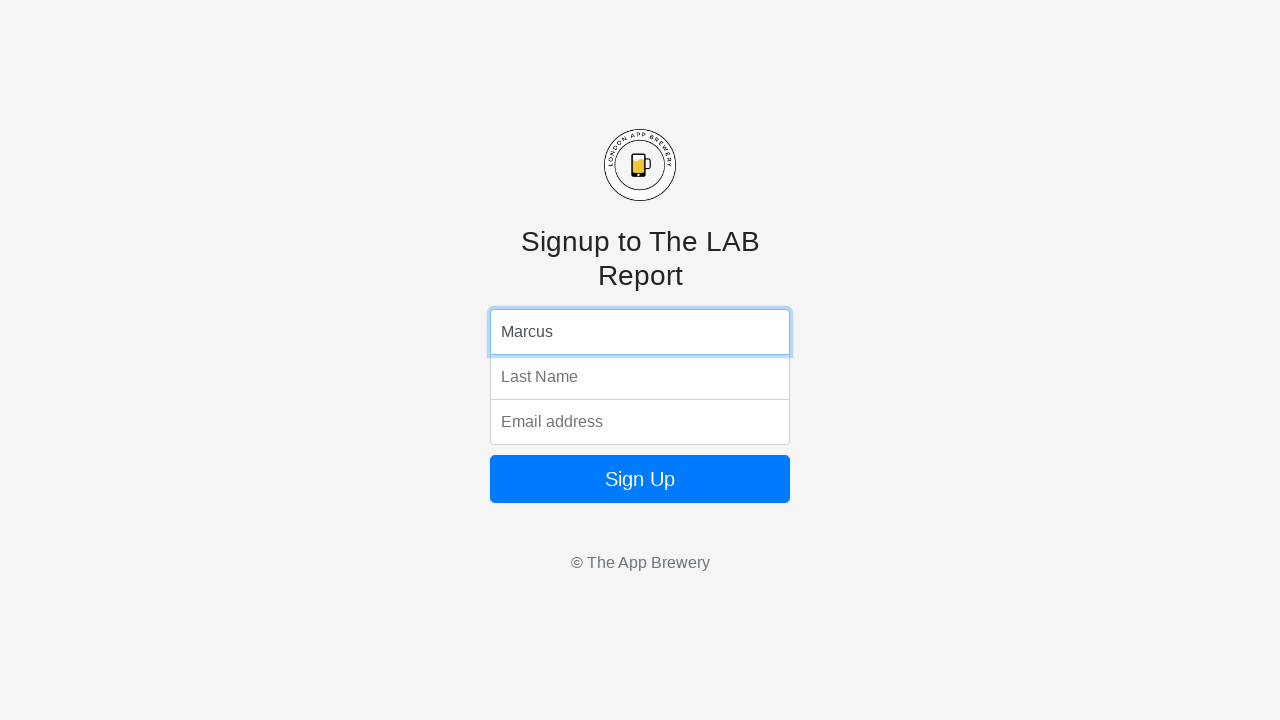

Filled last name field with 'Thompson' on input[name='lName']
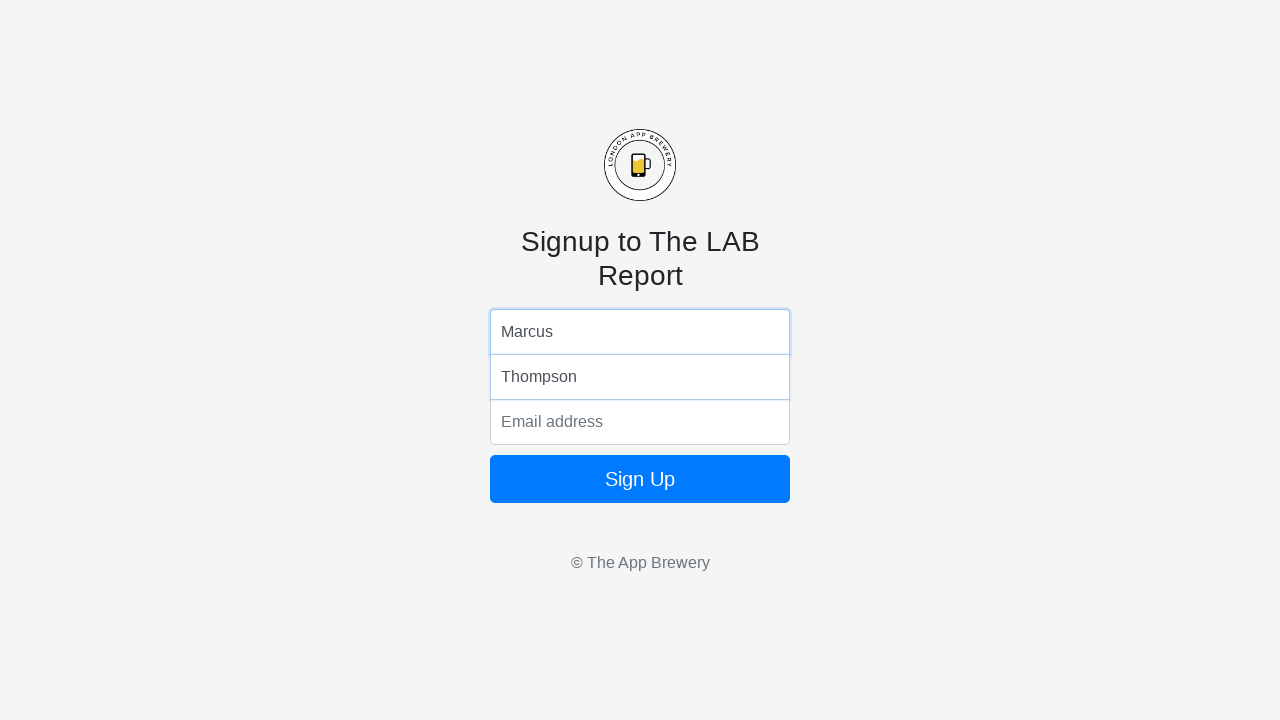

Filled email field with 'marcus.thompson@example.com' on input[name='email']
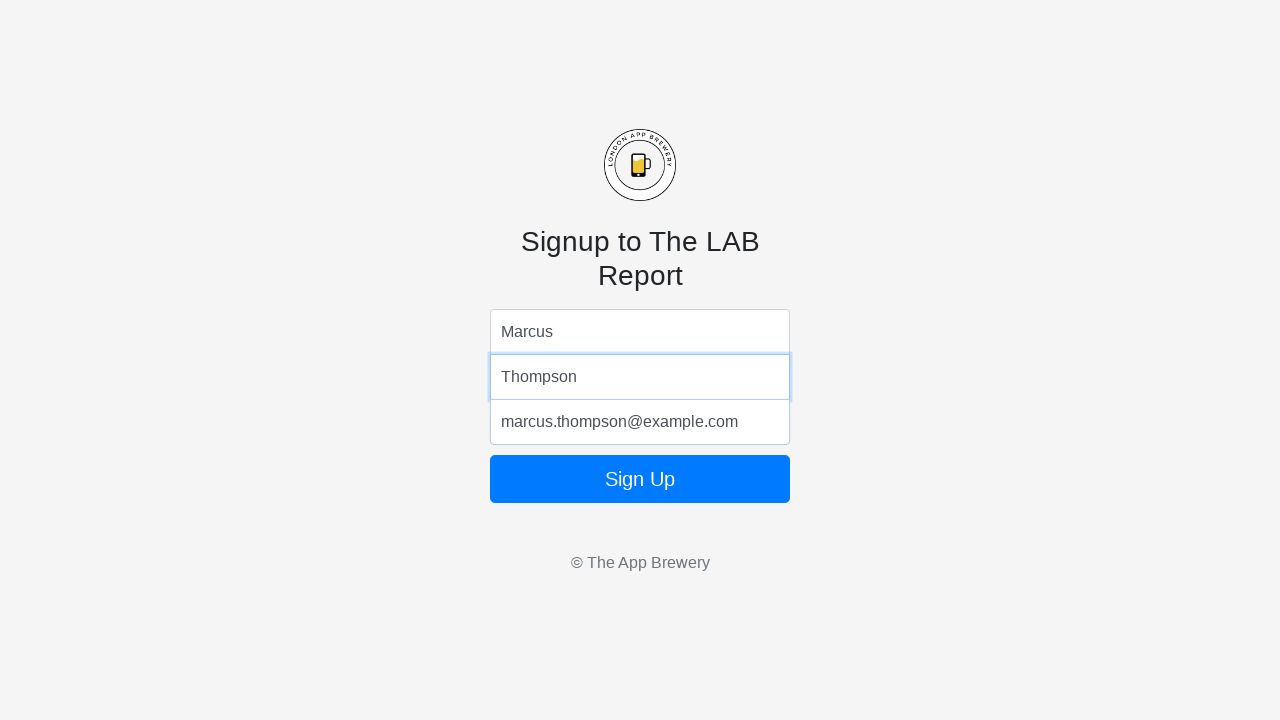

Clicked signup button to submit form at (640, 479) on form button
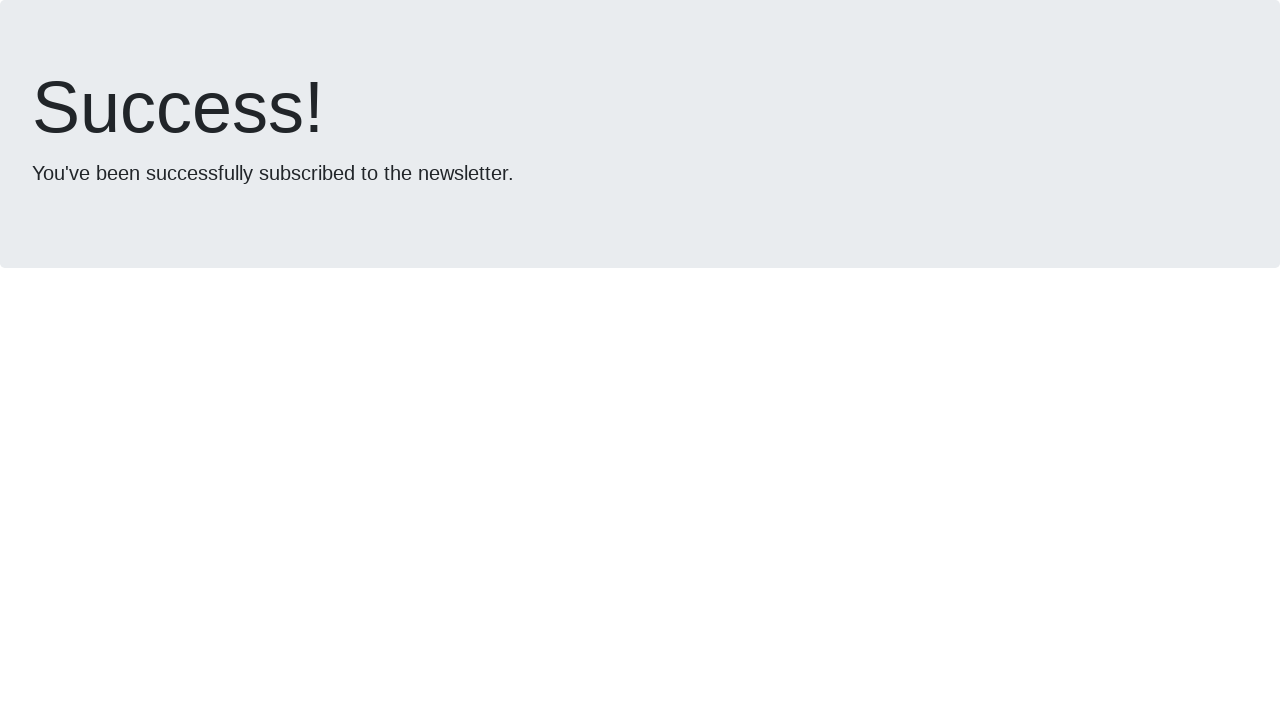

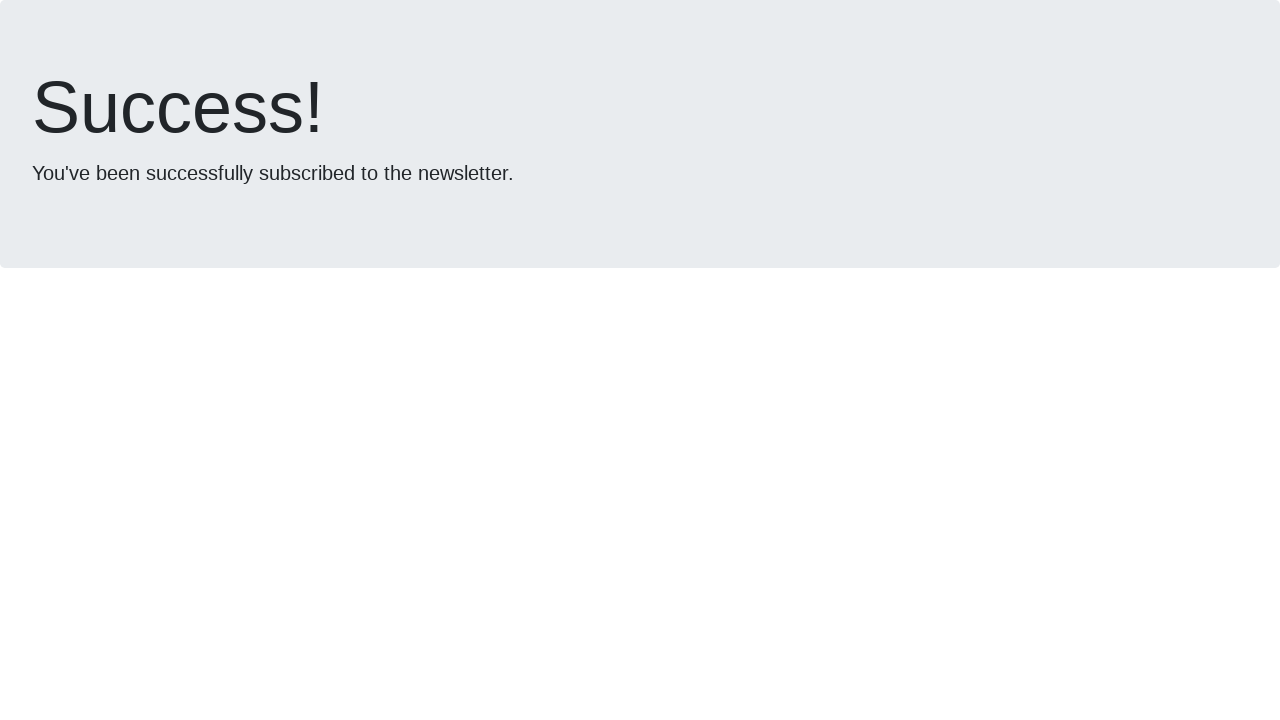